Tests radio button selection functionality by iterating through radio buttons and selecting the one with value "radio2"

Starting URL: https://rahulshettyacademy.com/AutomationPractice/

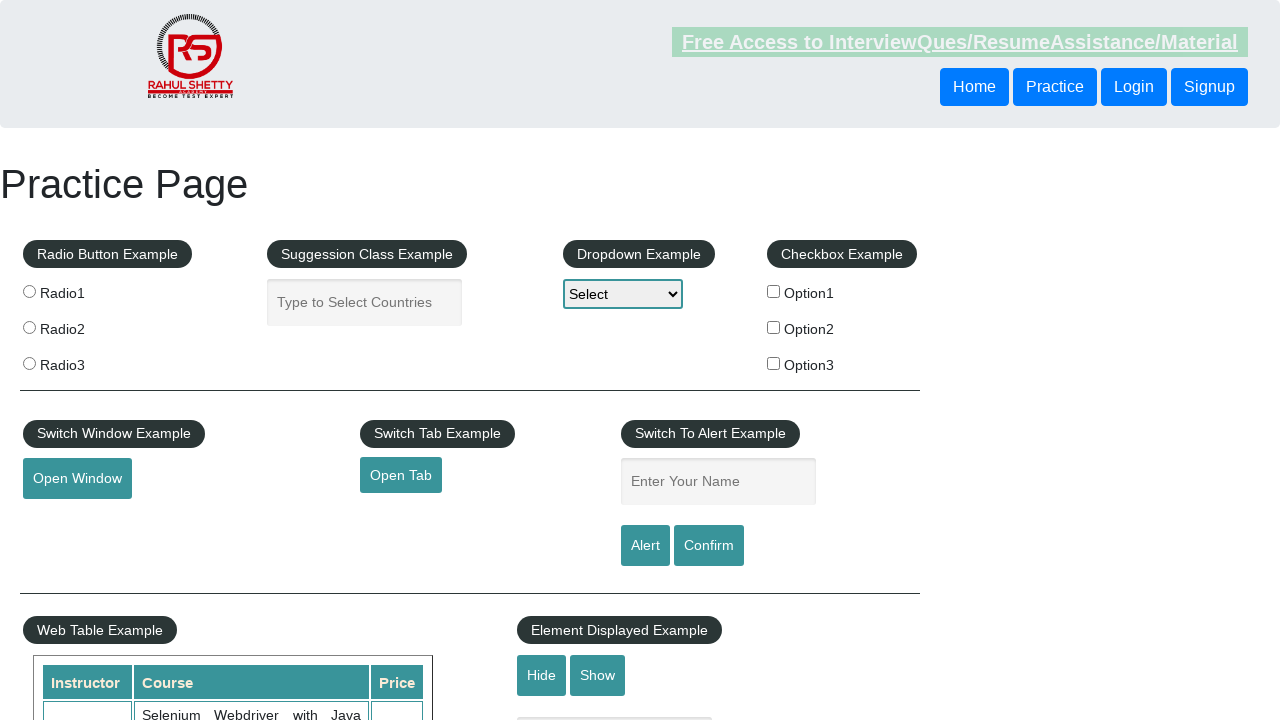

Clicked radio button with value 'radio2' at (29, 327) on input[name='radioButton'][value='radio2']
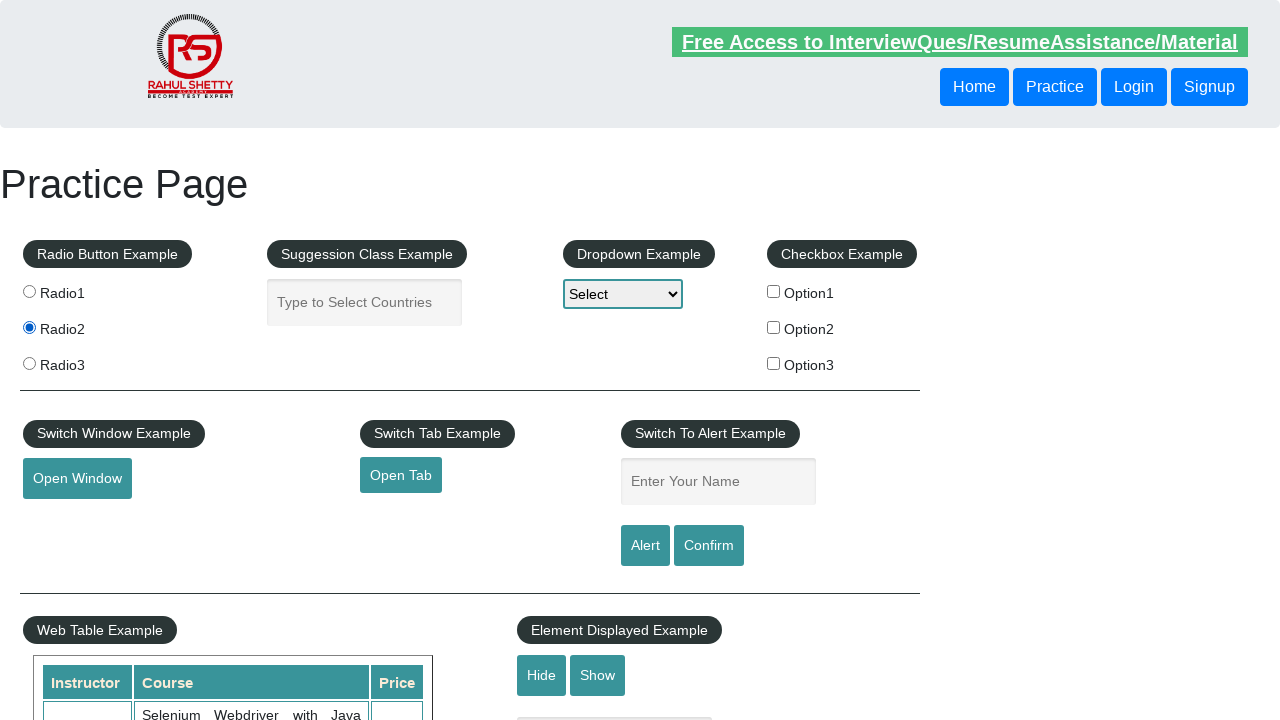

Verified that radio button with value 'radio2' is selected
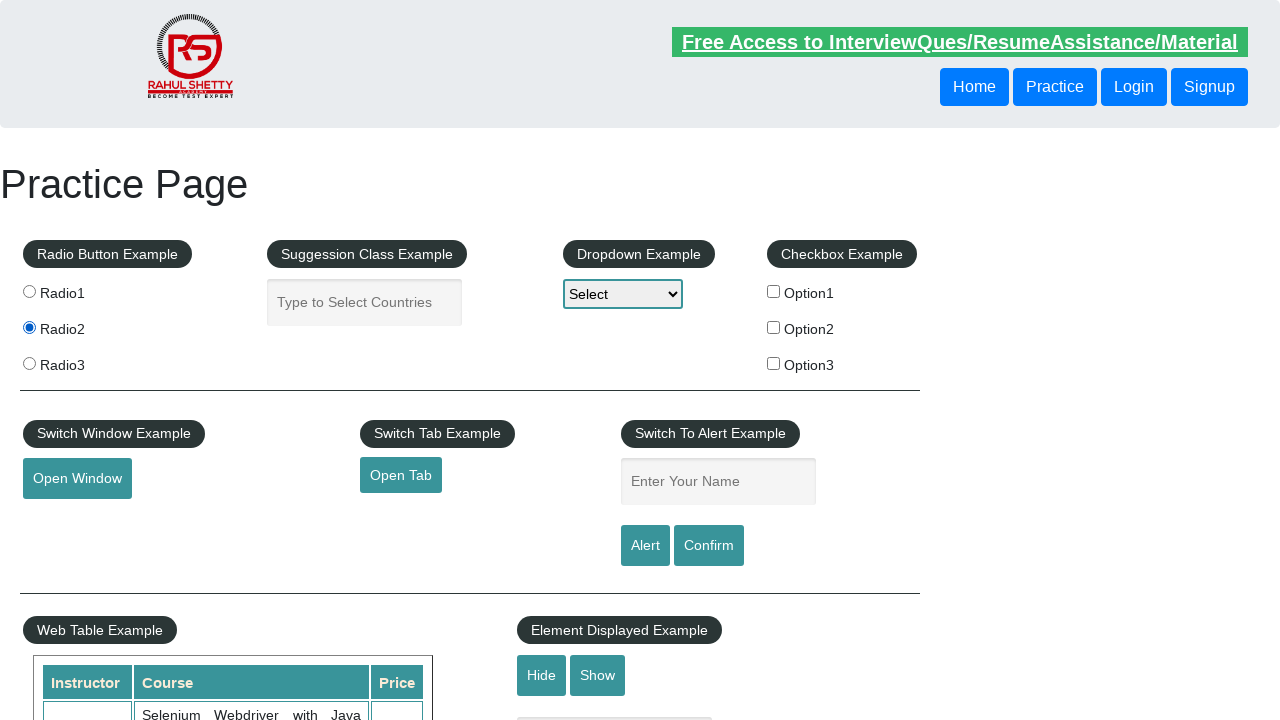

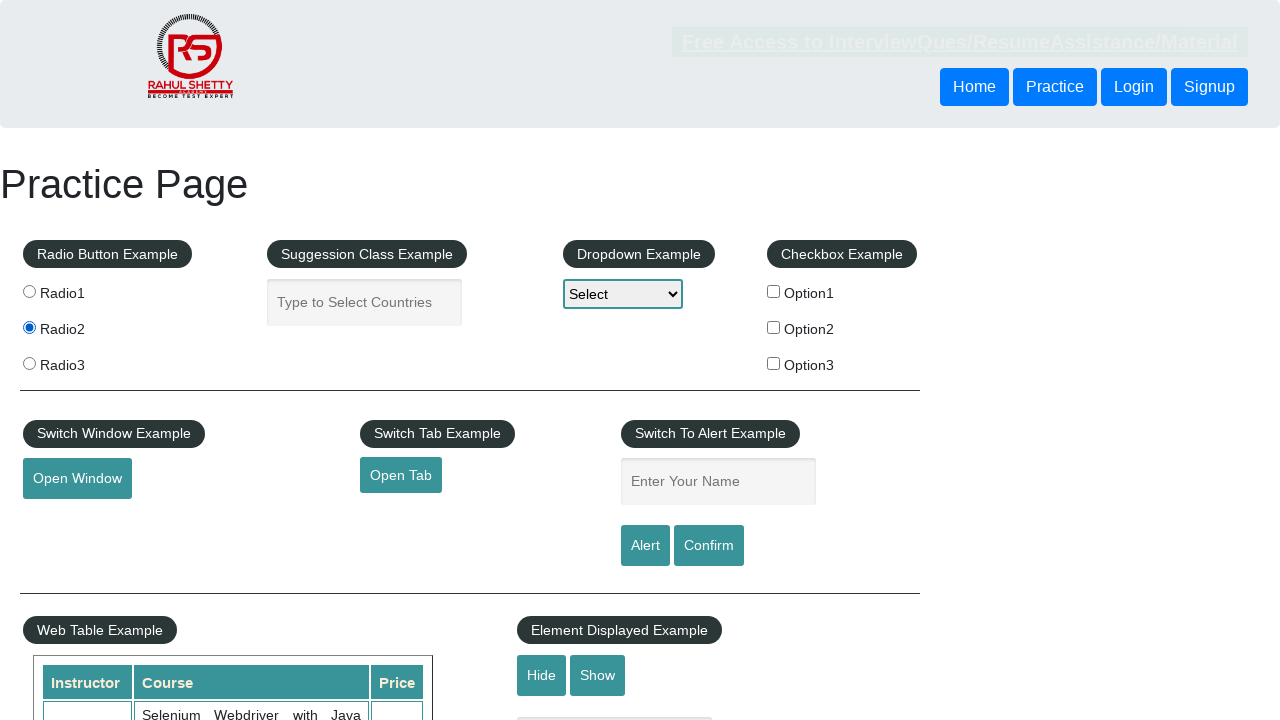